Tests e-commerce cart and promo code functionality, then navigates to a second site to test dynamic loading with wait conditions

Starting URL: https://rahulshettyacademy.com/seleniumPractise/#/

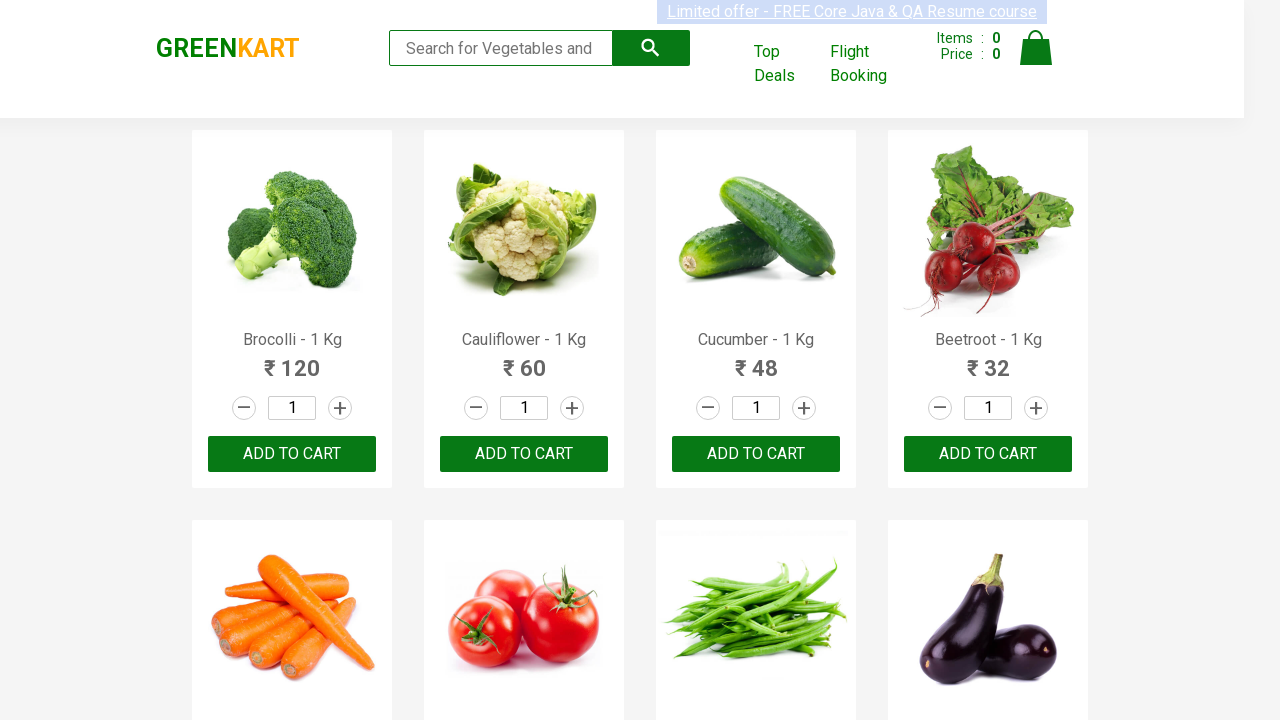

Clicked cart icon to open cart preview at (1036, 59) on a.cart-icon
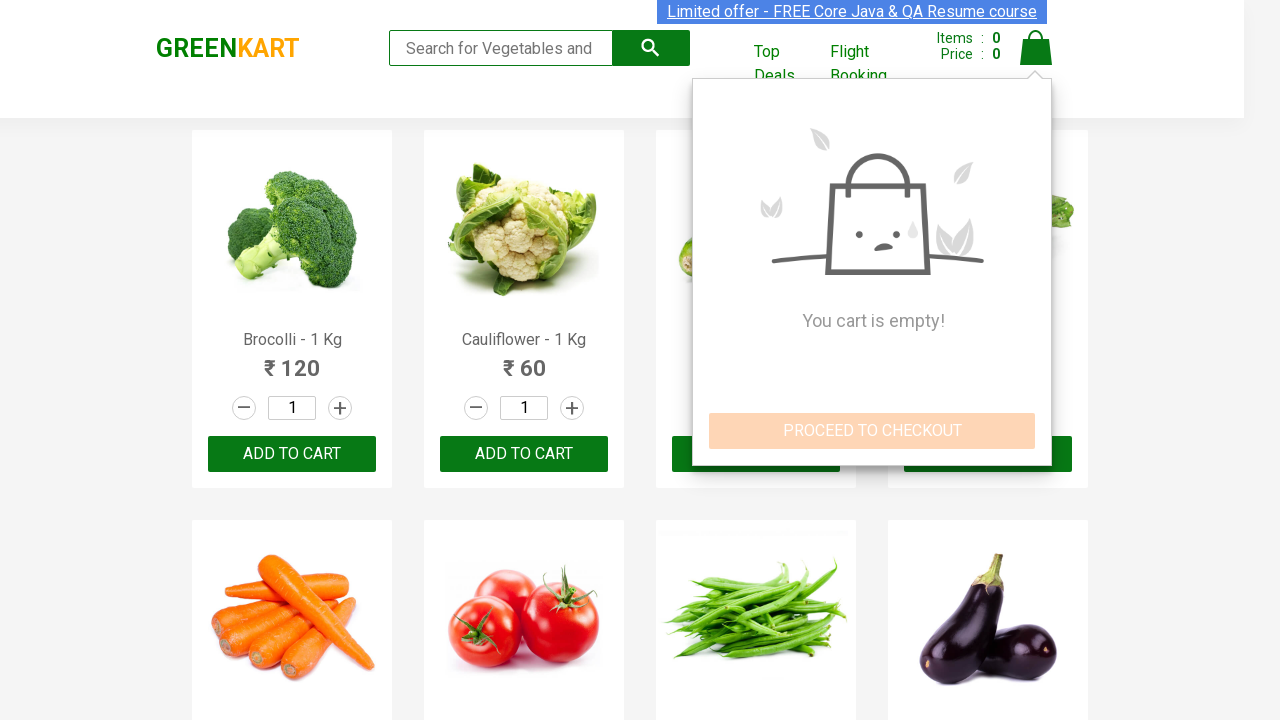

Cart preview panel loaded and became active
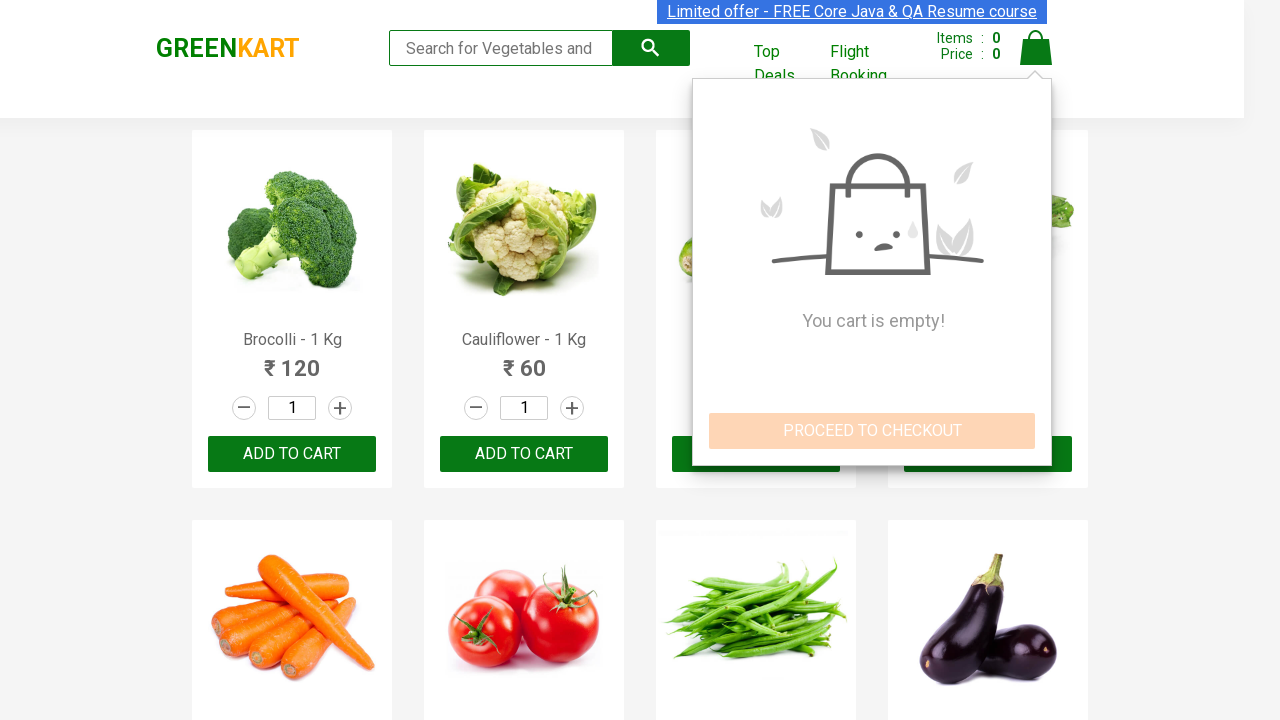

Clicked PROCEED TO CHECKOUT button at (872, 431) on button:has-text('PROCEED TO CHECKOUT')
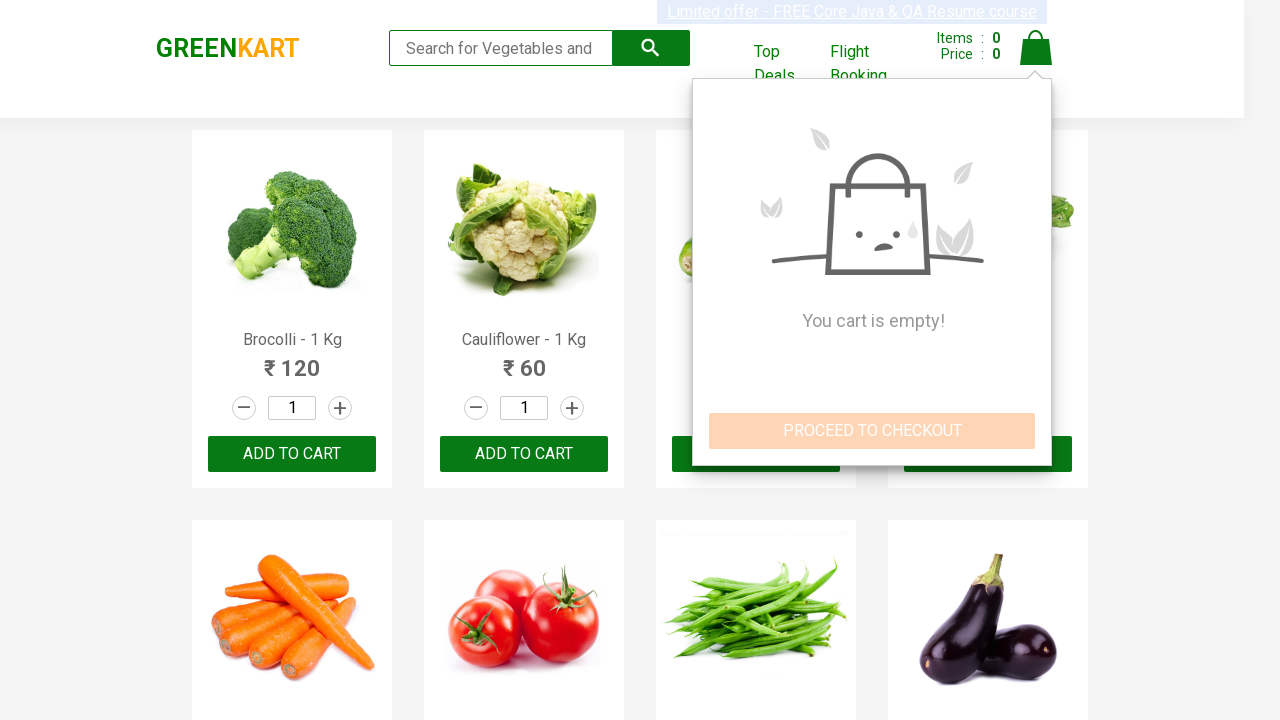

Filled promo code field with 'rahulshettyacademy' on input.promoCode
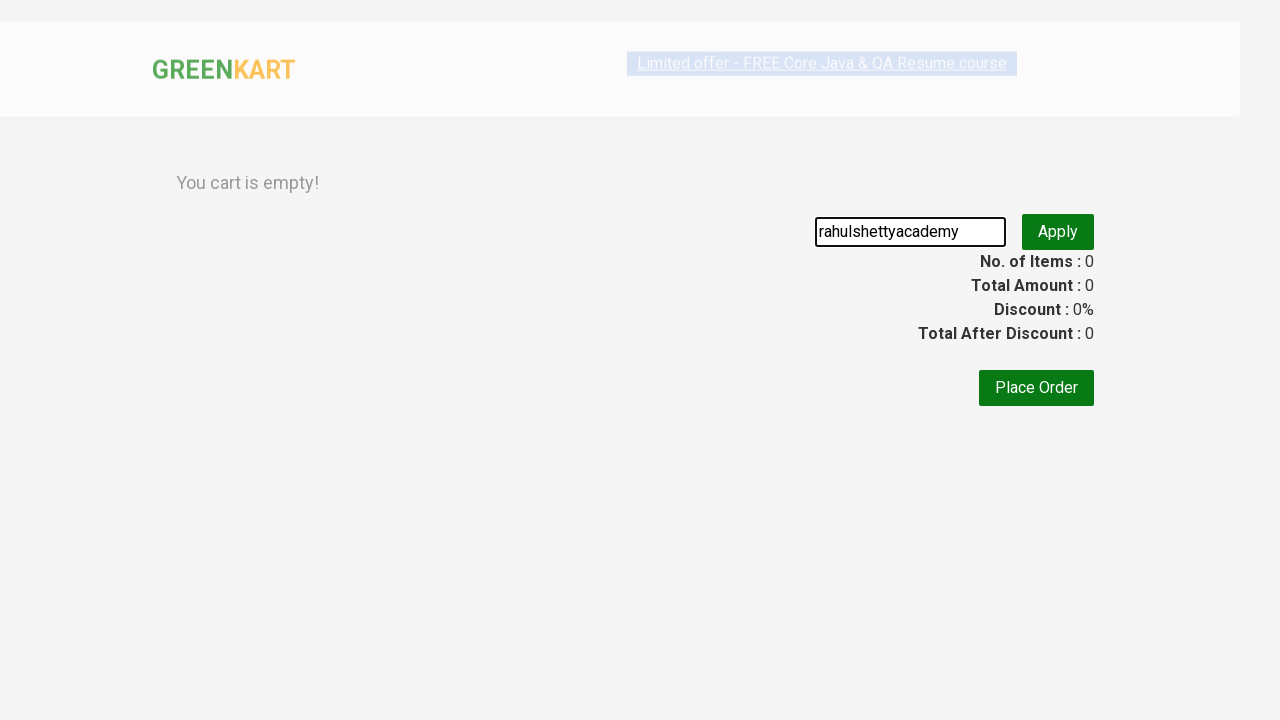

Clicked apply promo button at (1058, 404) on button.promoBtn
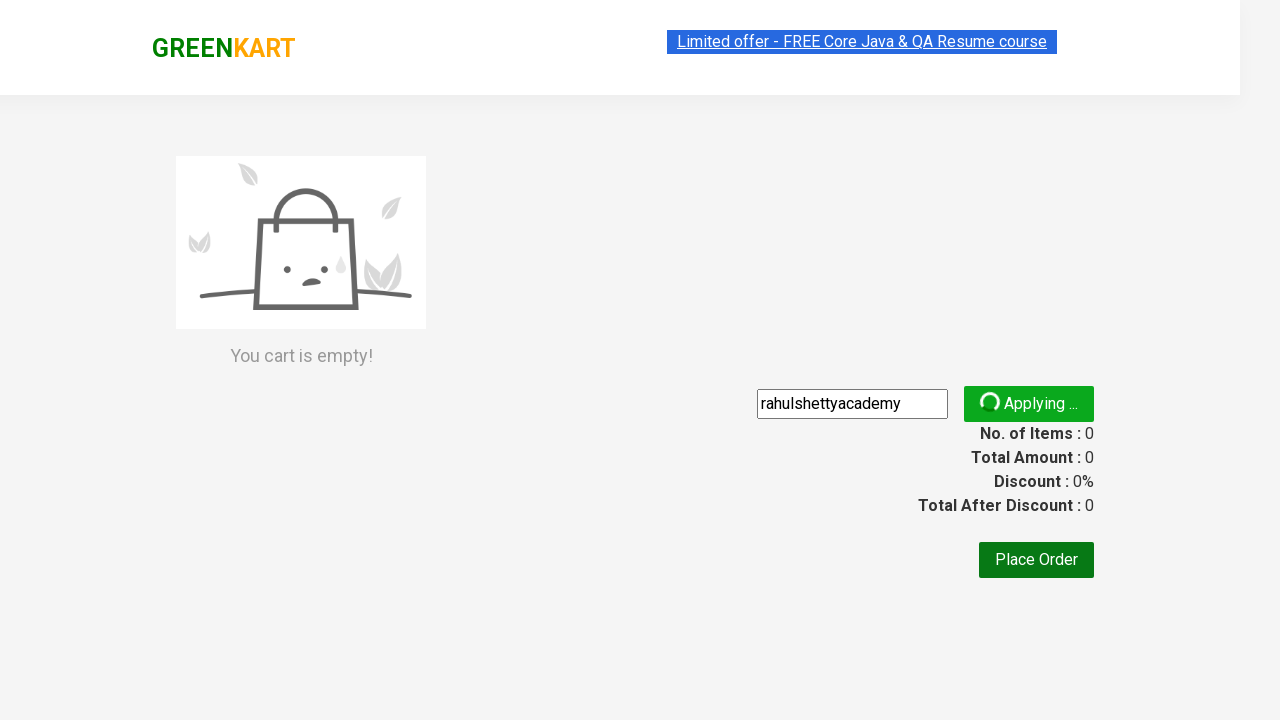

Promo info message appeared on screen
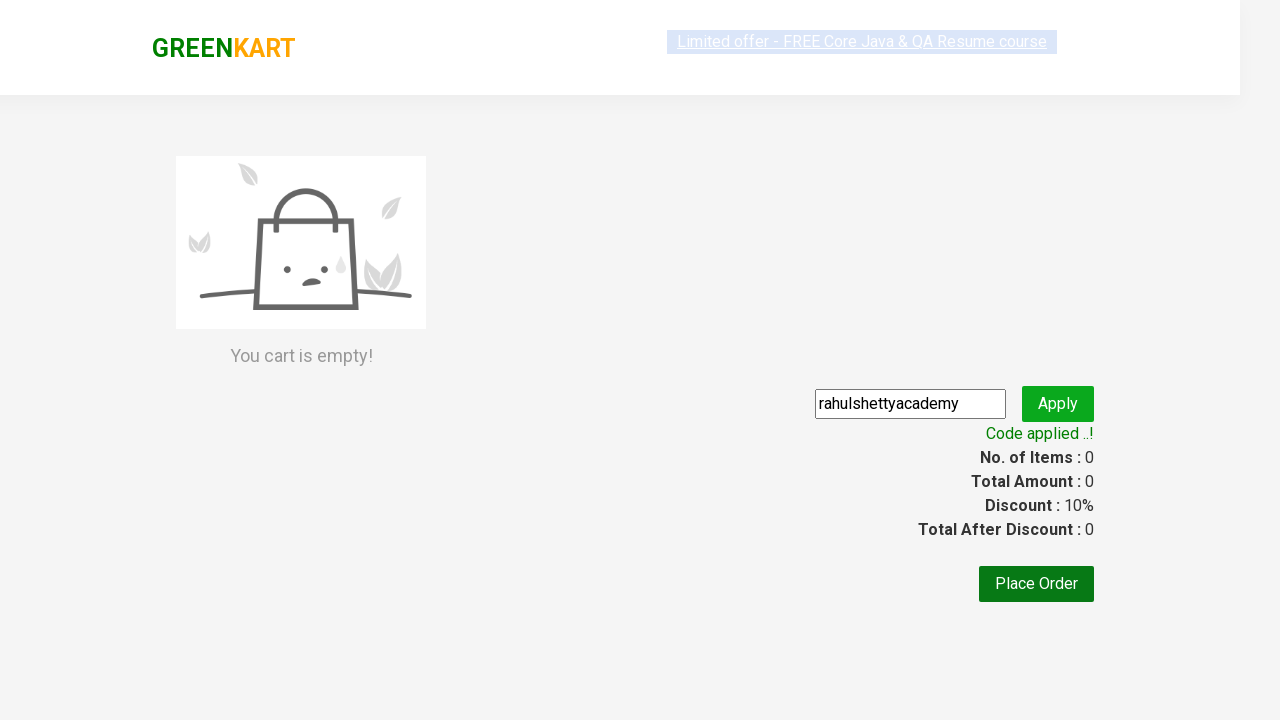

Navigated to dynamic loading test page on the-internet.herokuapp.com
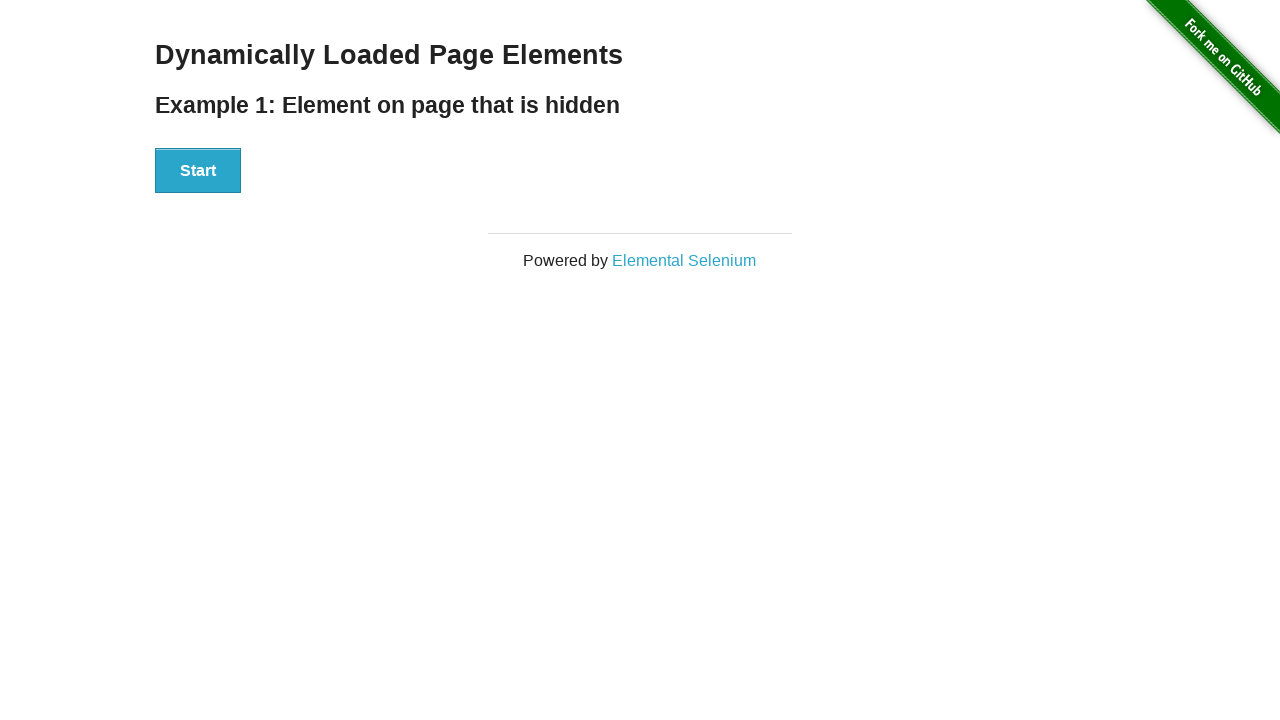

Clicked start button to trigger dynamic content loading at (198, 171) on div[id='start'] button
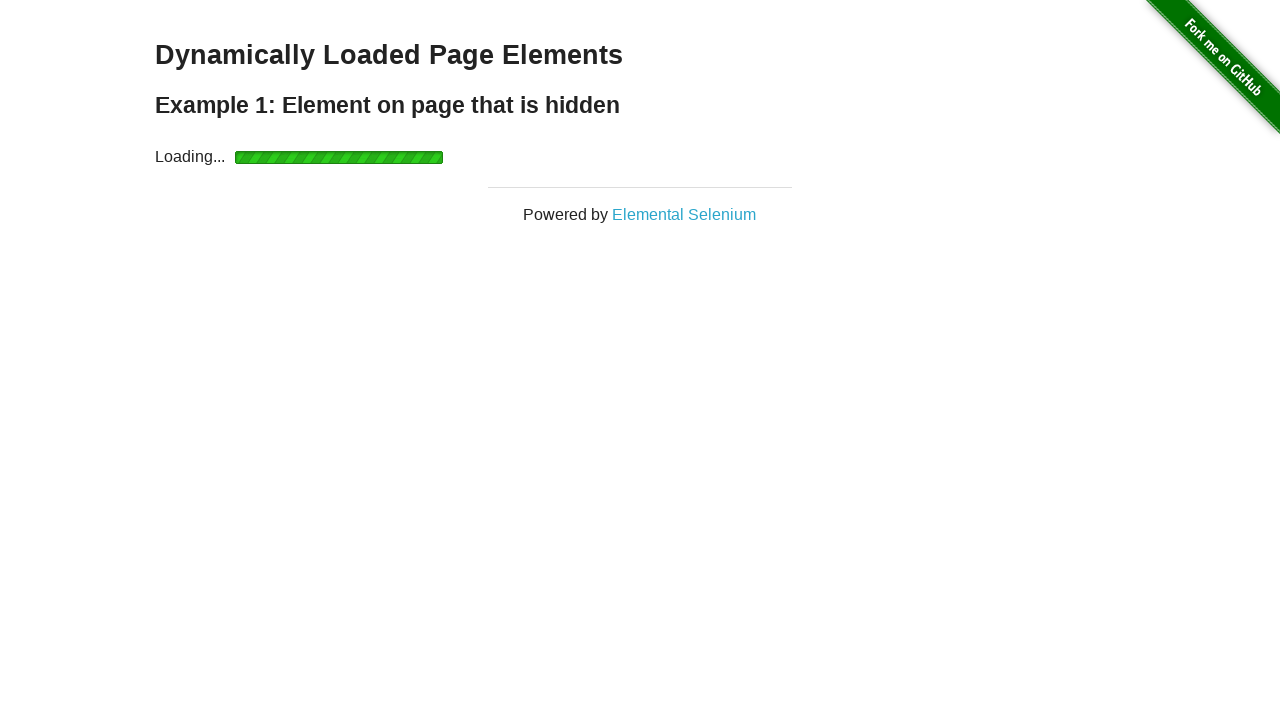

Dynamic content loaded and Hello World message became visible
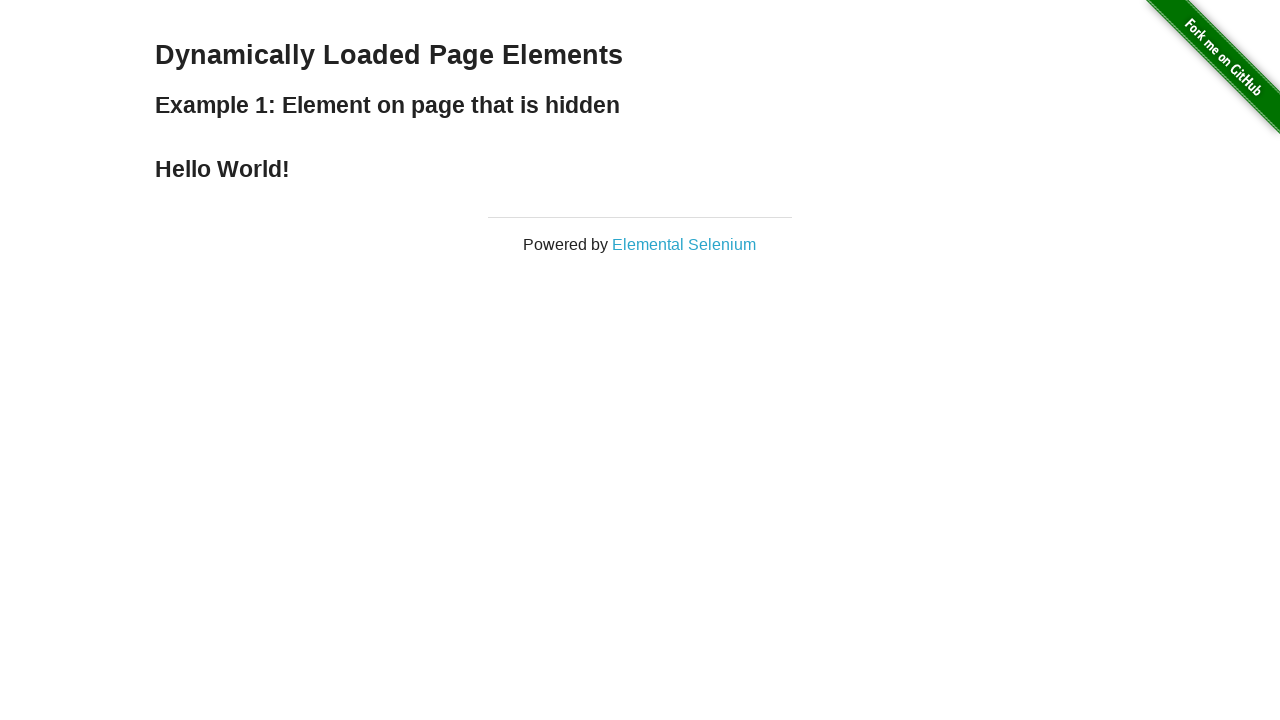

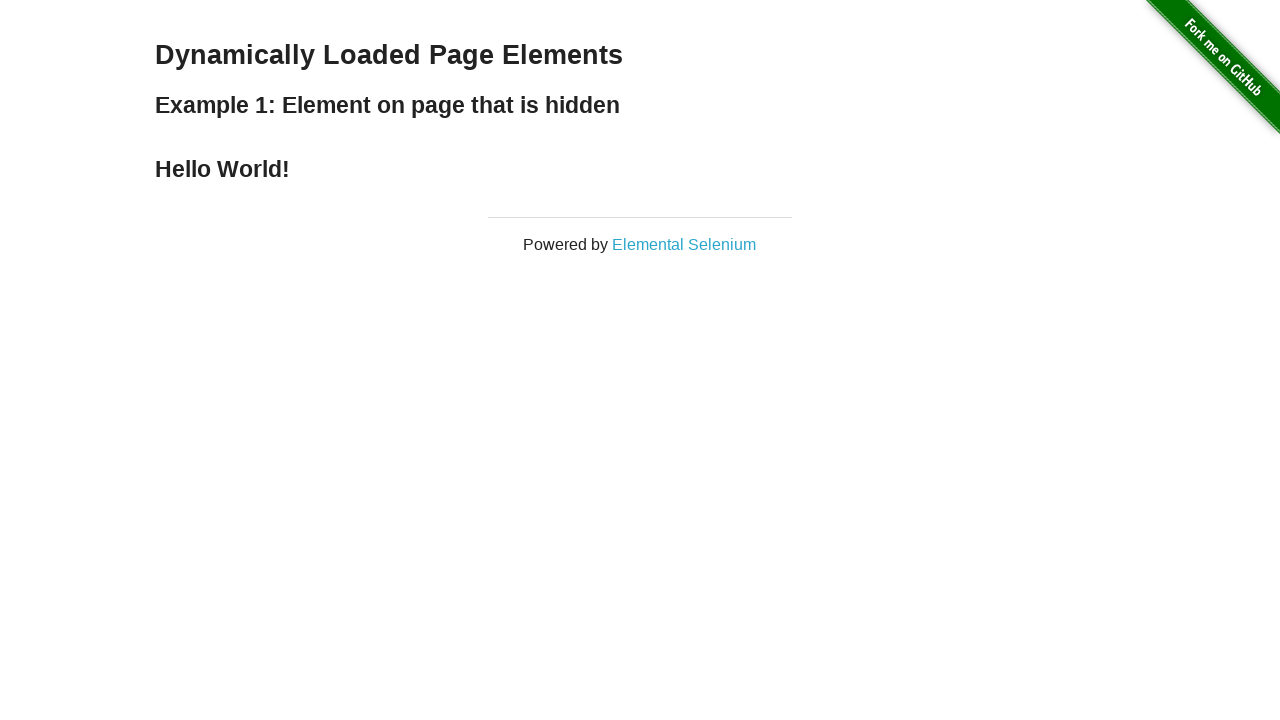